Tests element visibility behavior by clicking a button and waiting for an element to become invisible

Starting URL: http://www.leafground.com/waits.xhtml

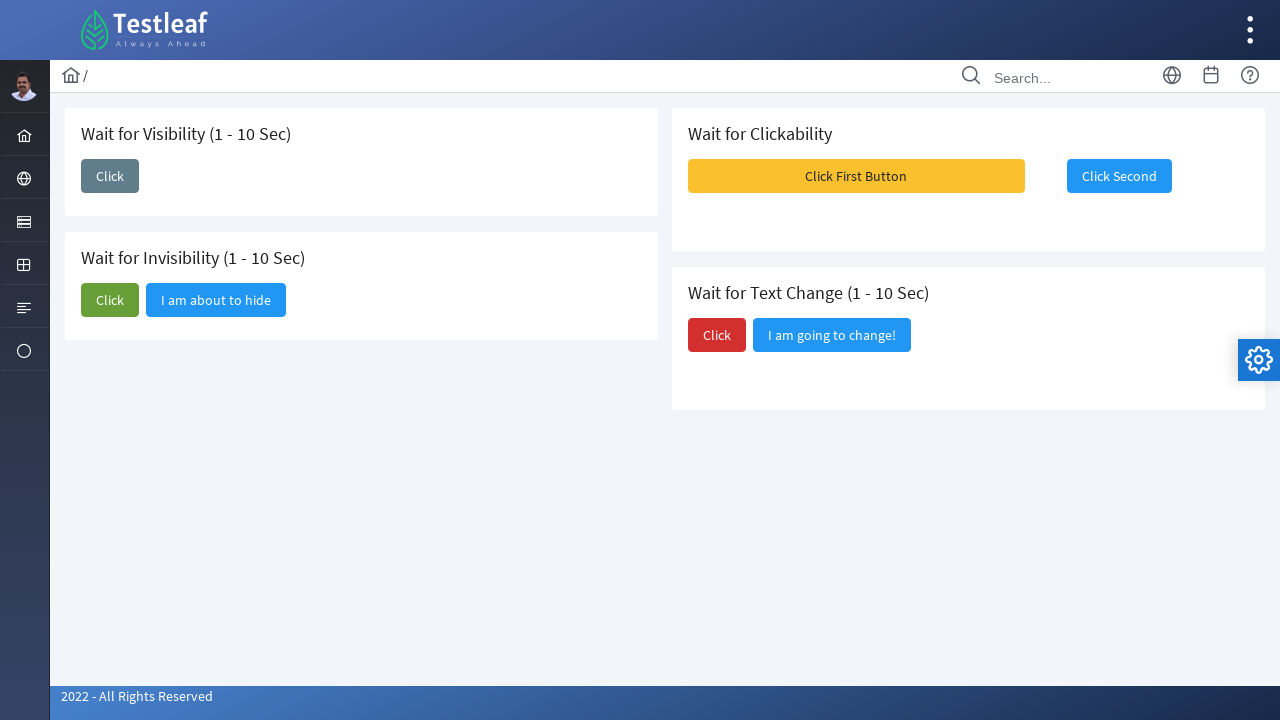

Clicked button to trigger element invisibility at (110, 300) on xpath=//button[@class='ui-button ui-widget ui-state-default ui-corner-all ui-but
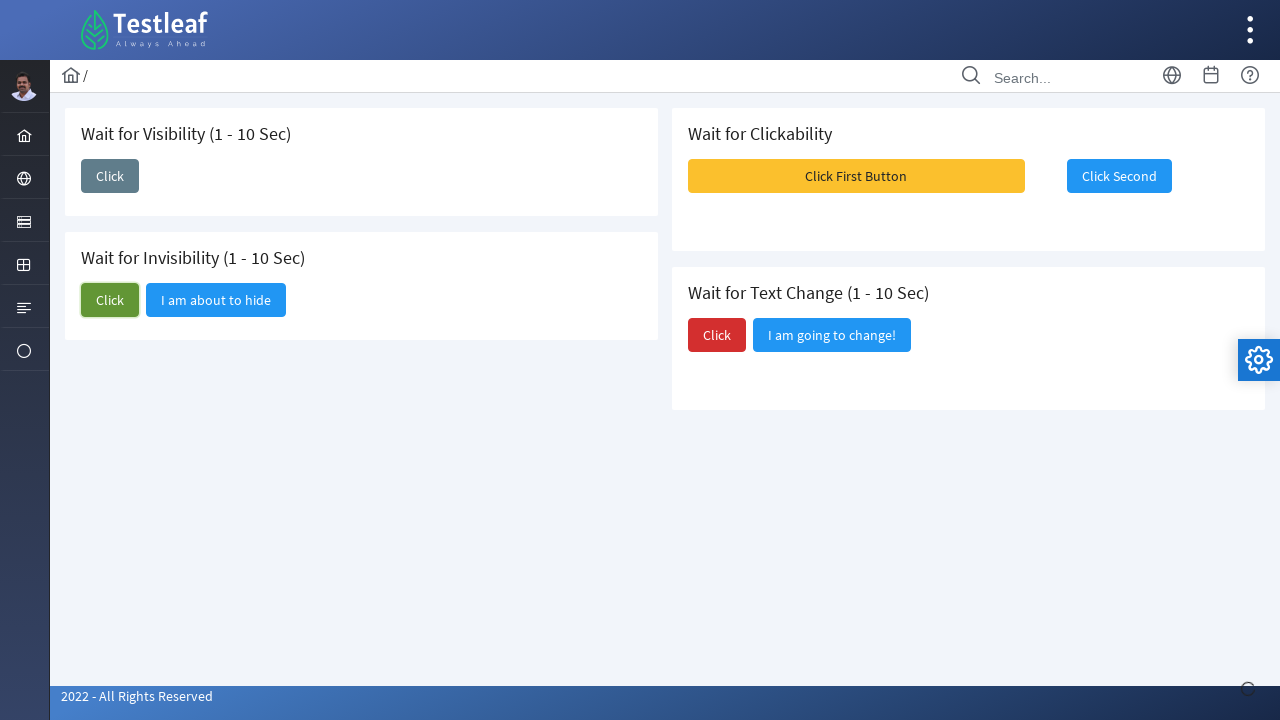

Waited for 'I am about to hide' element to become invisible
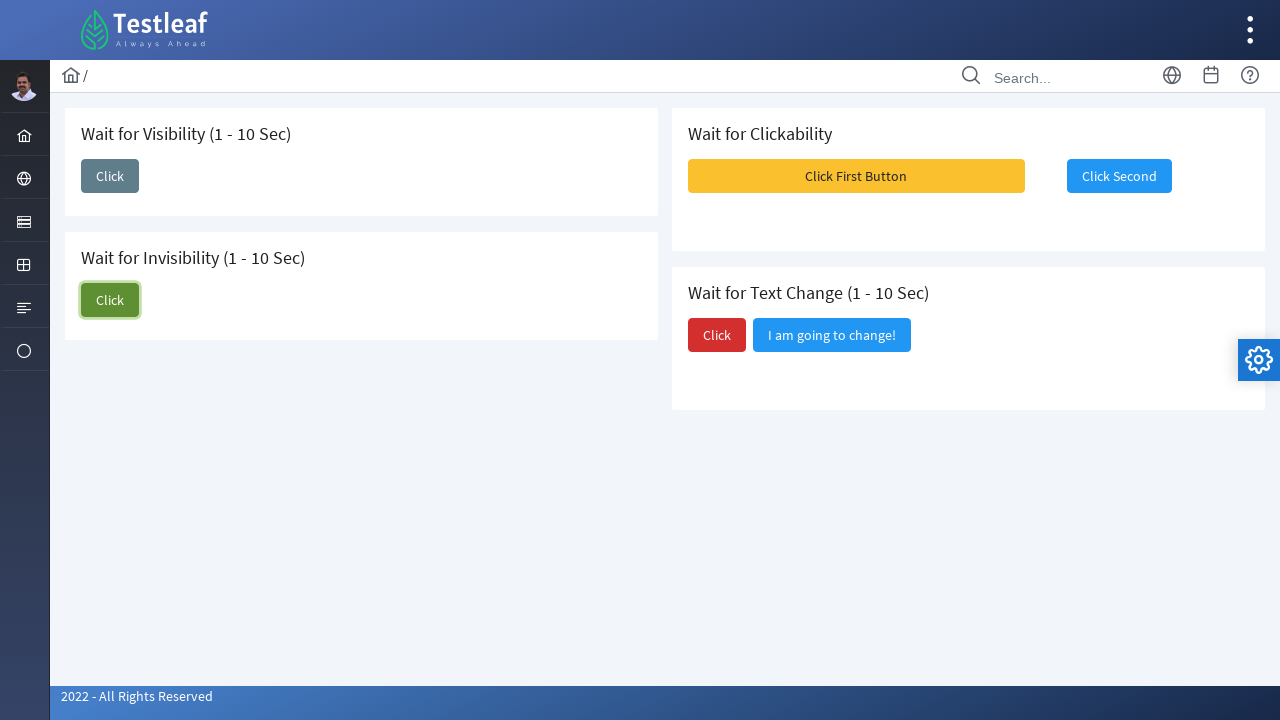

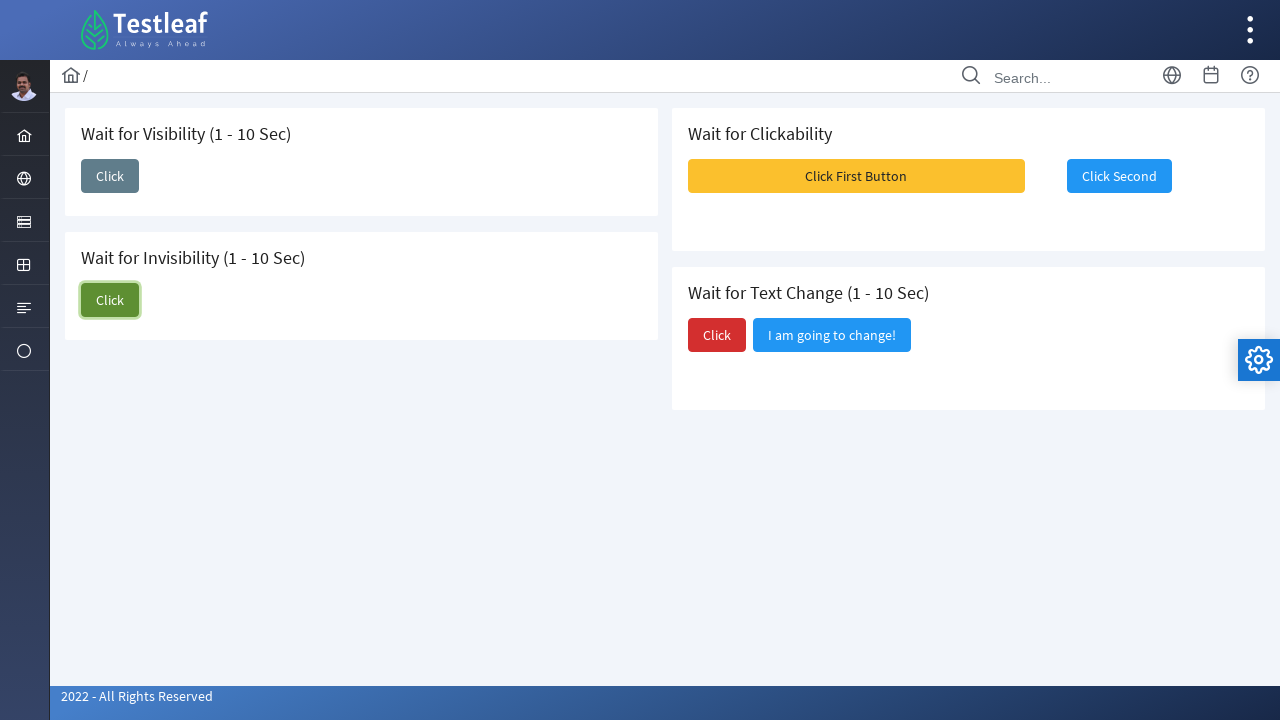